Tests submitting a contact form with missing required fields (phone, subject, message) and verifies that validation error messages are displayed.

Starting URL: https://automationintesting.online

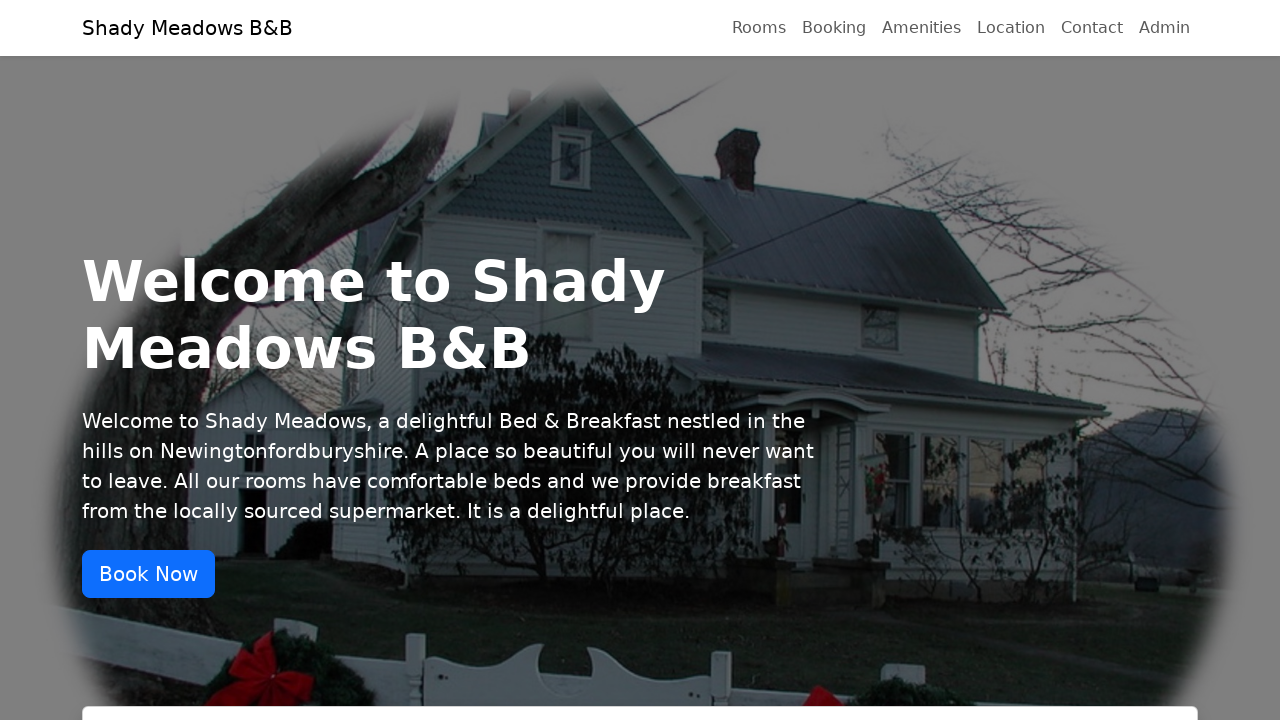

Scrolled to contact section
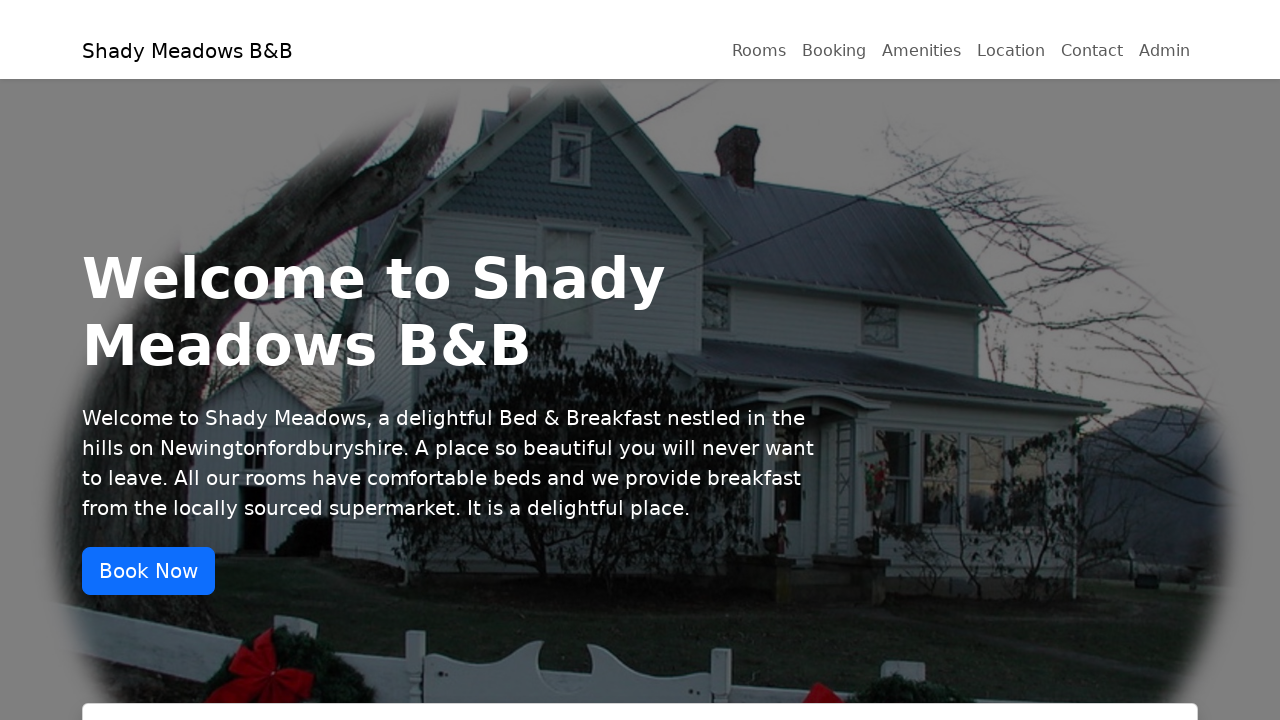

Clicked Contact link at (1092, 28) on xpath=//a[contains(text(), 'Contact')]
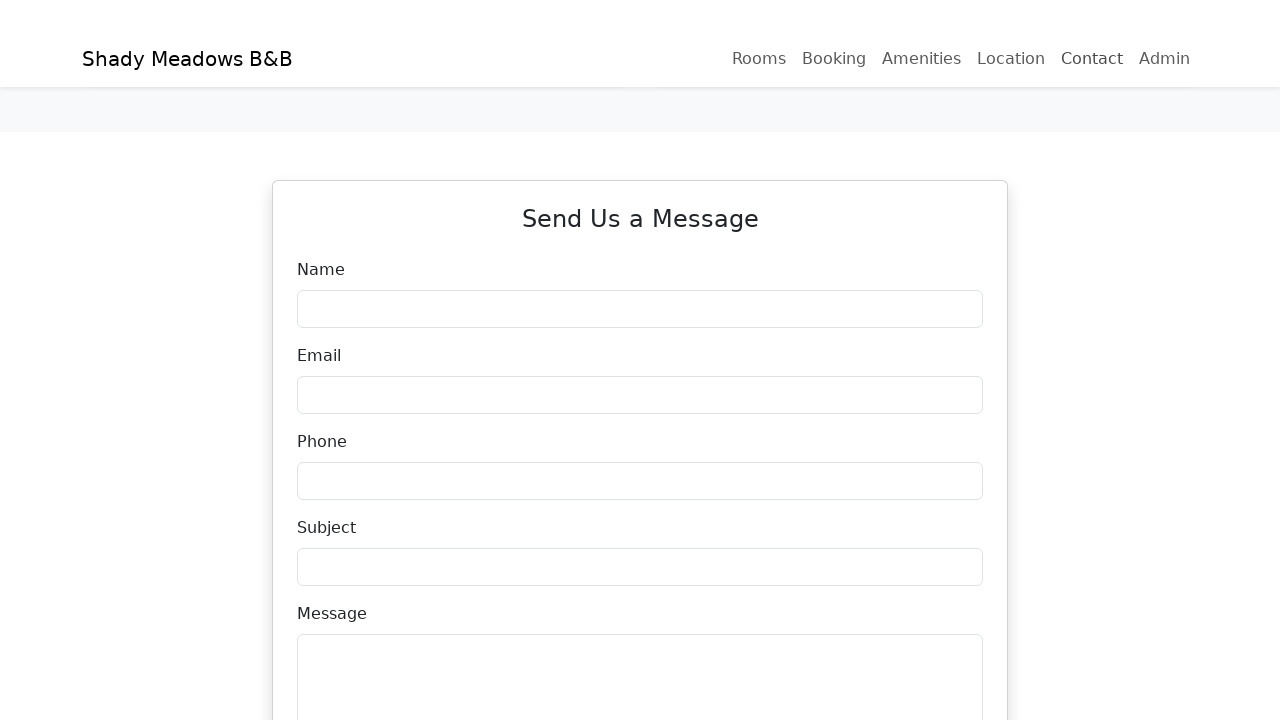

Contact name field loaded
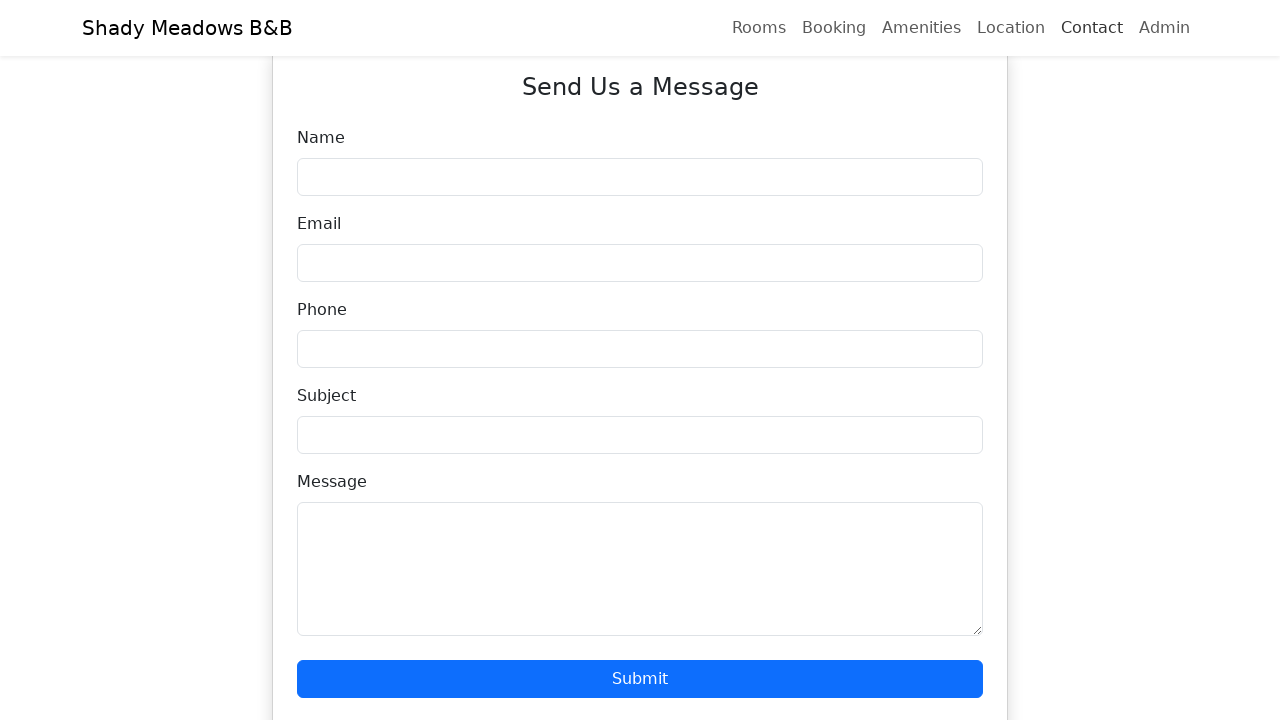

Filled contact name field with 'Jane Doe' on input[data-testid='ContactName']
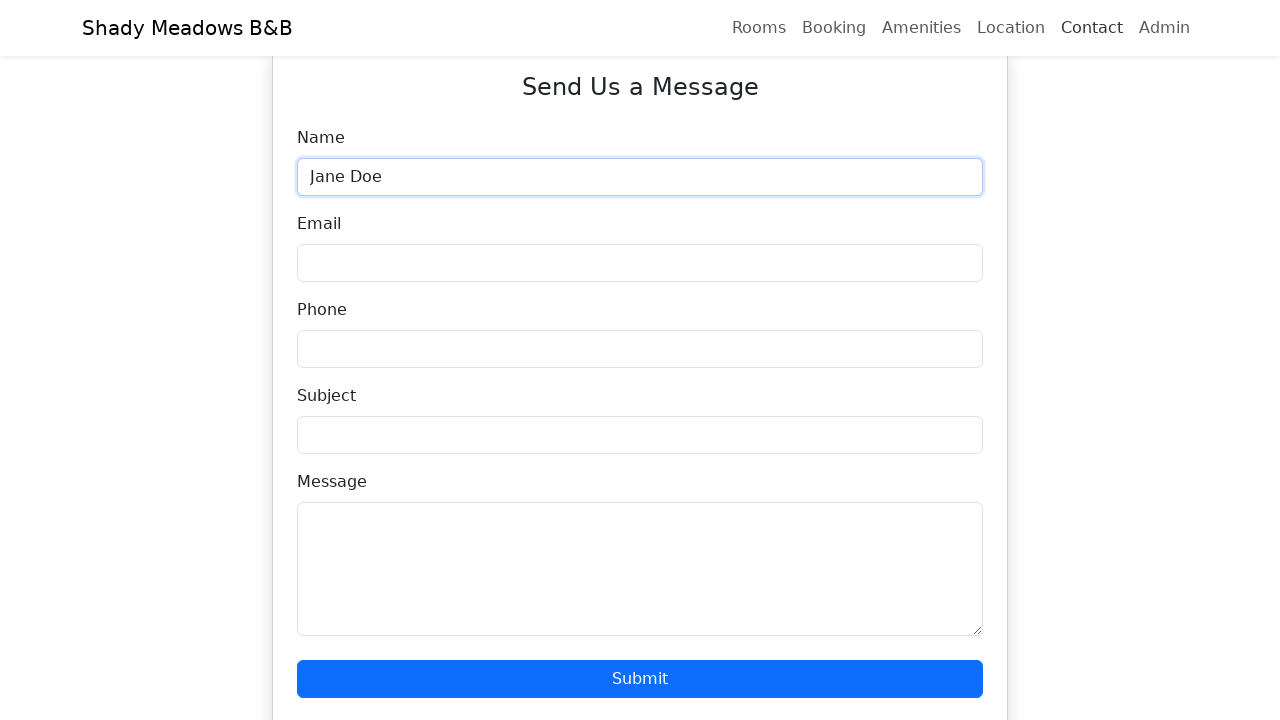

Filled contact email field with 'jane.doe@example.com' on input[data-testid='ContactEmail']
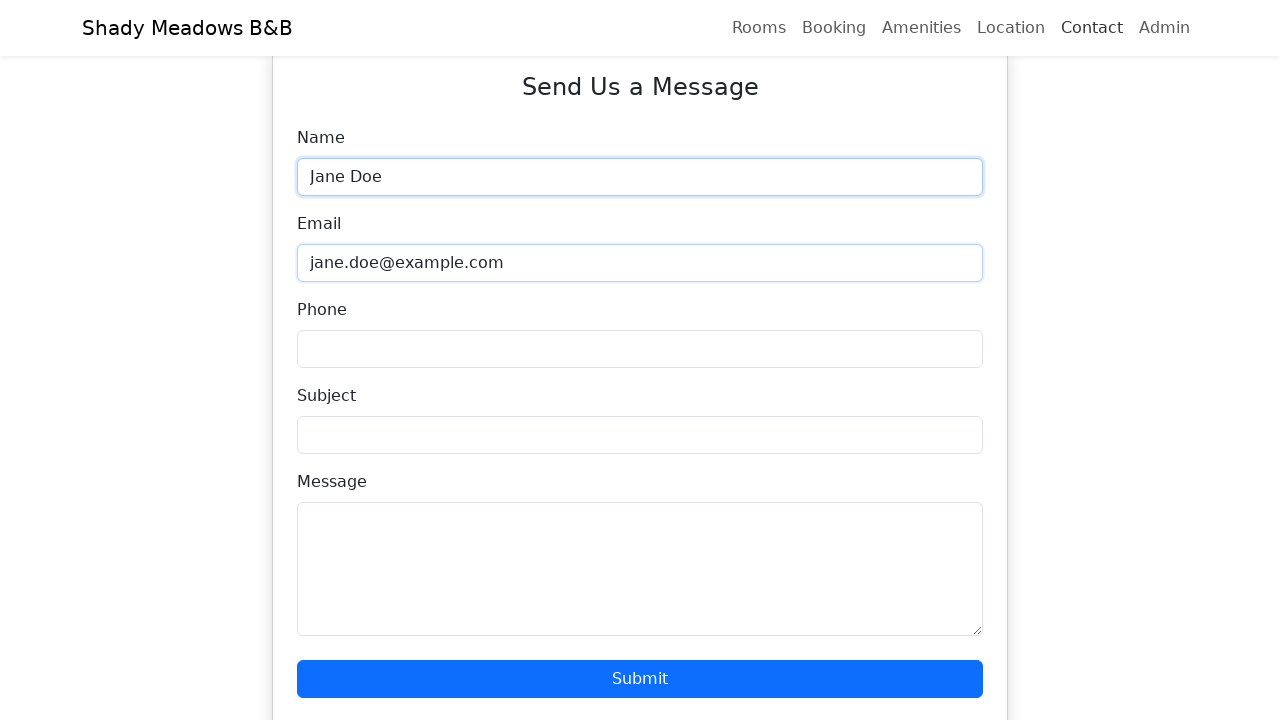

Clicked Submit button with missing required fields (phone, subject, message) at (640, 679) on xpath=//button[contains(@class, 'btn-primary') and text()='Submit']
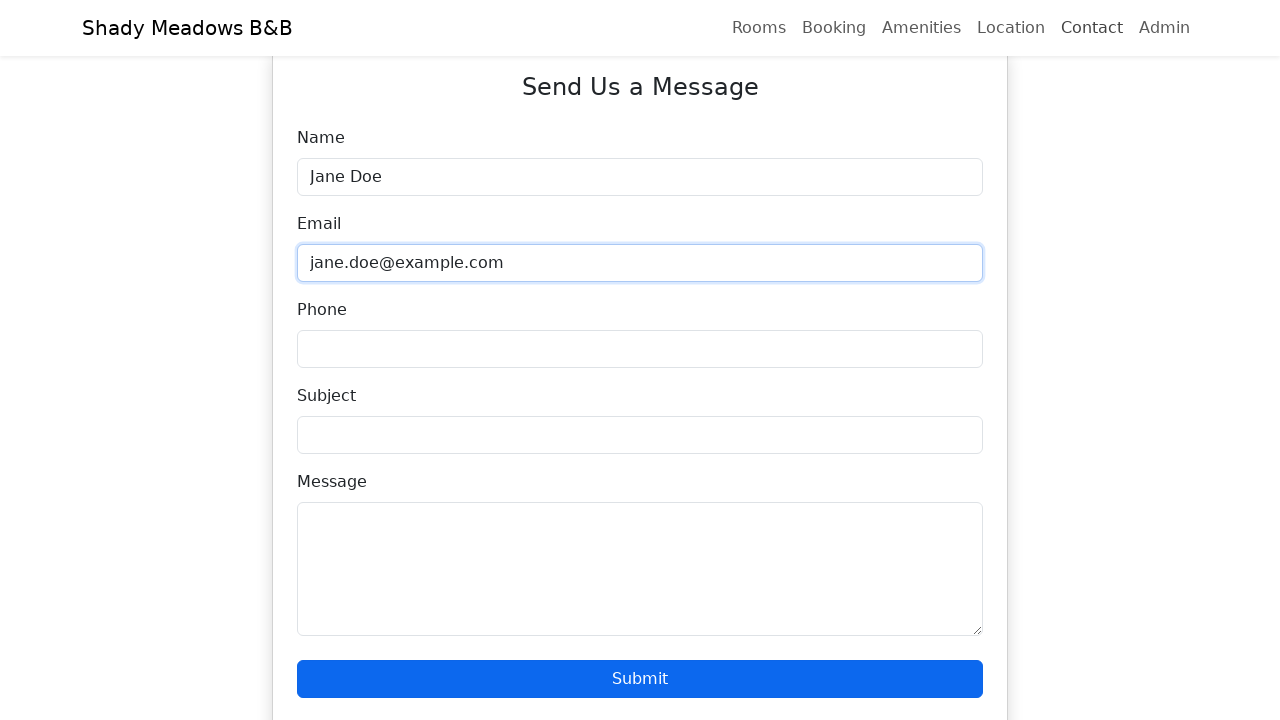

Validation error messages displayed for missing required fields
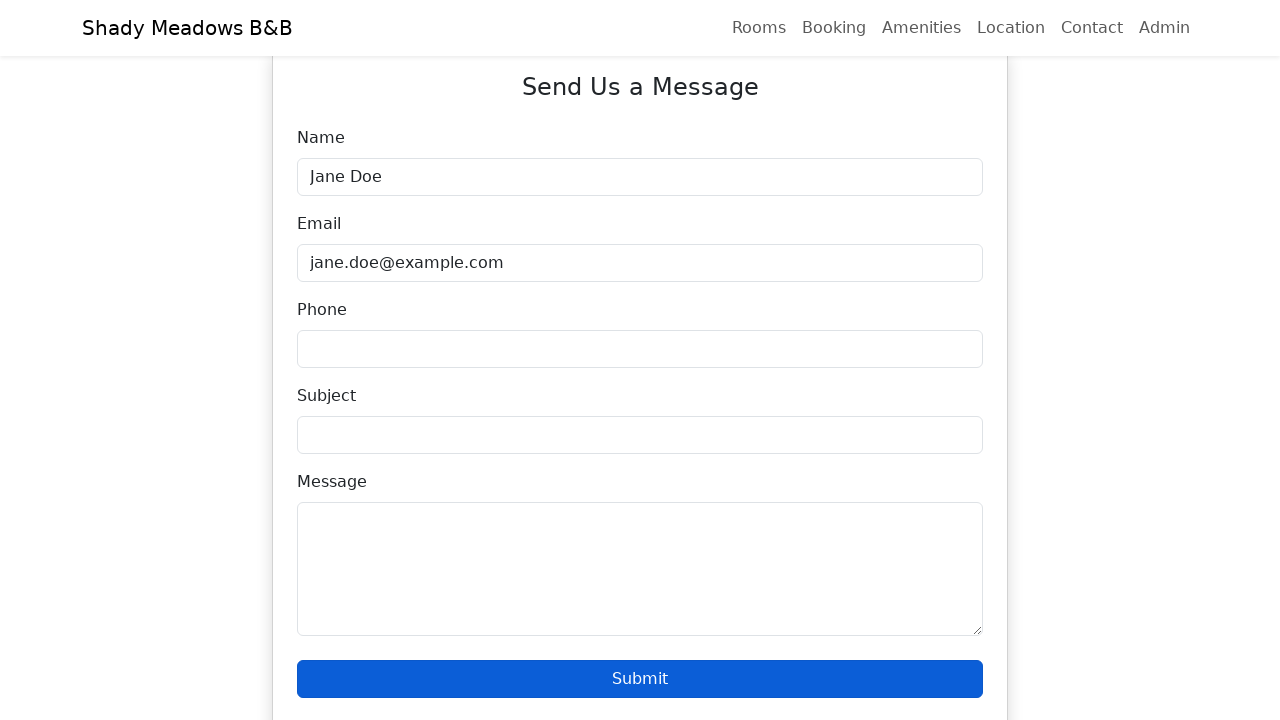

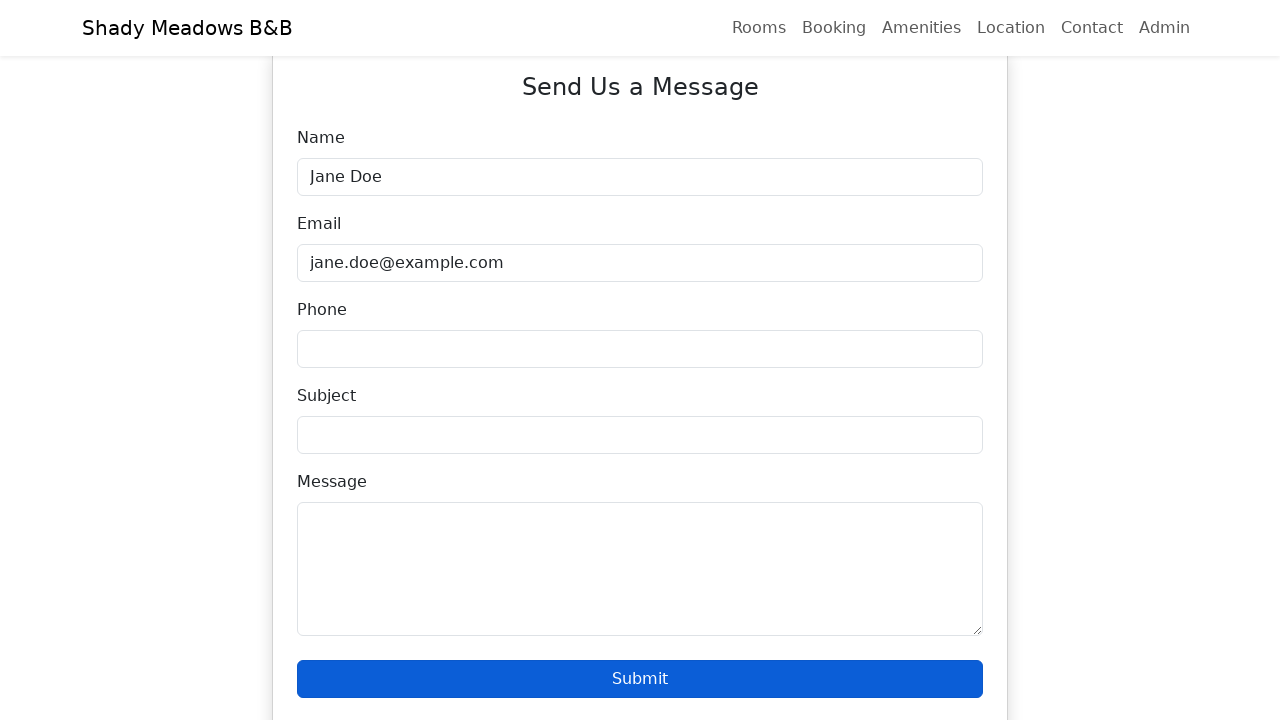